Tests flight booking form by selecting trip type, origin and destination airports, date, passenger count, and submitting the search form

Starting URL: https://rahulshettyacademy.com/dropdownsPractise/

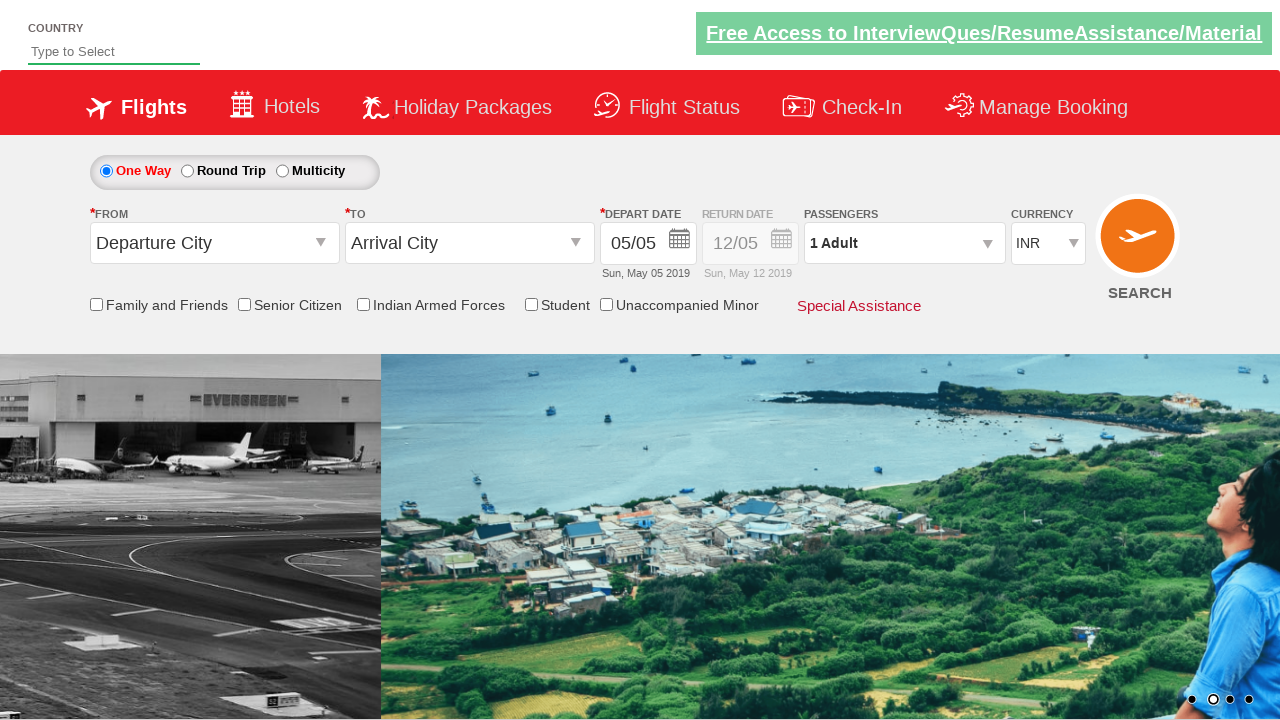

Selected one-way trip option at (106, 171) on #ctl00_mainContent_rbtnl_Trip_0
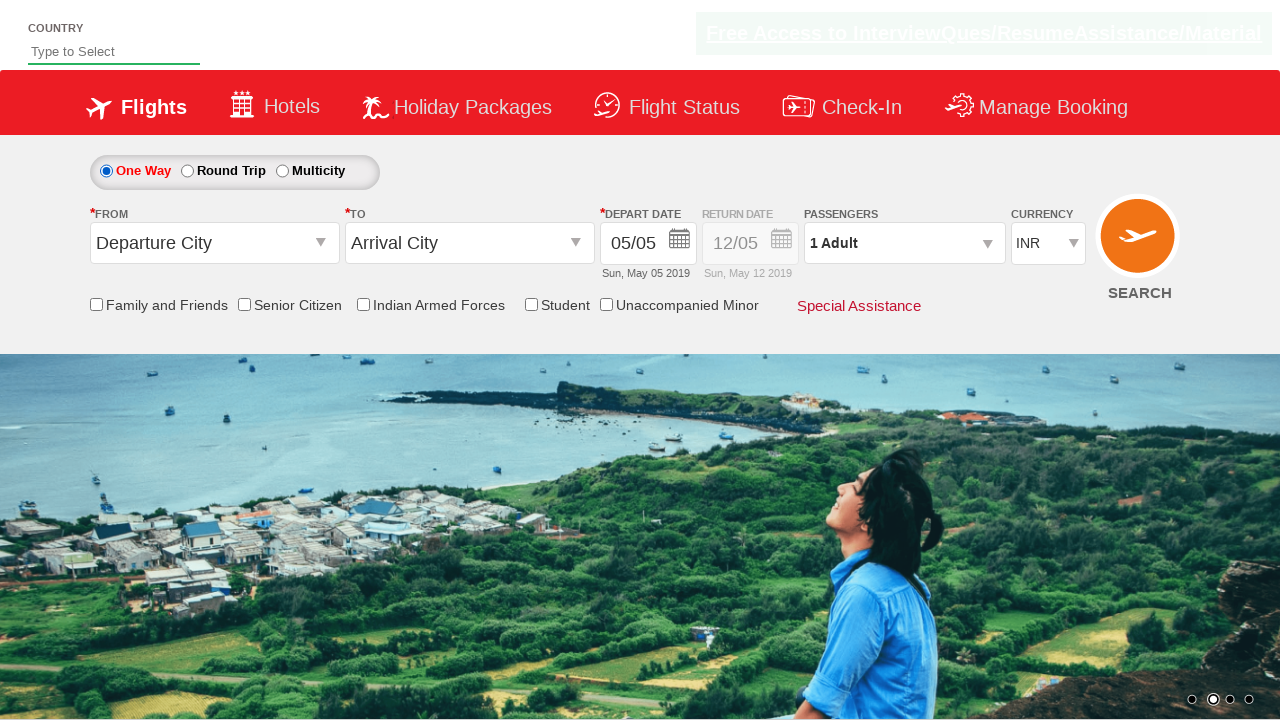

Clicked origin station dropdown at (214, 243) on input#ctl00_mainContent_ddl_originStation1_CTXT
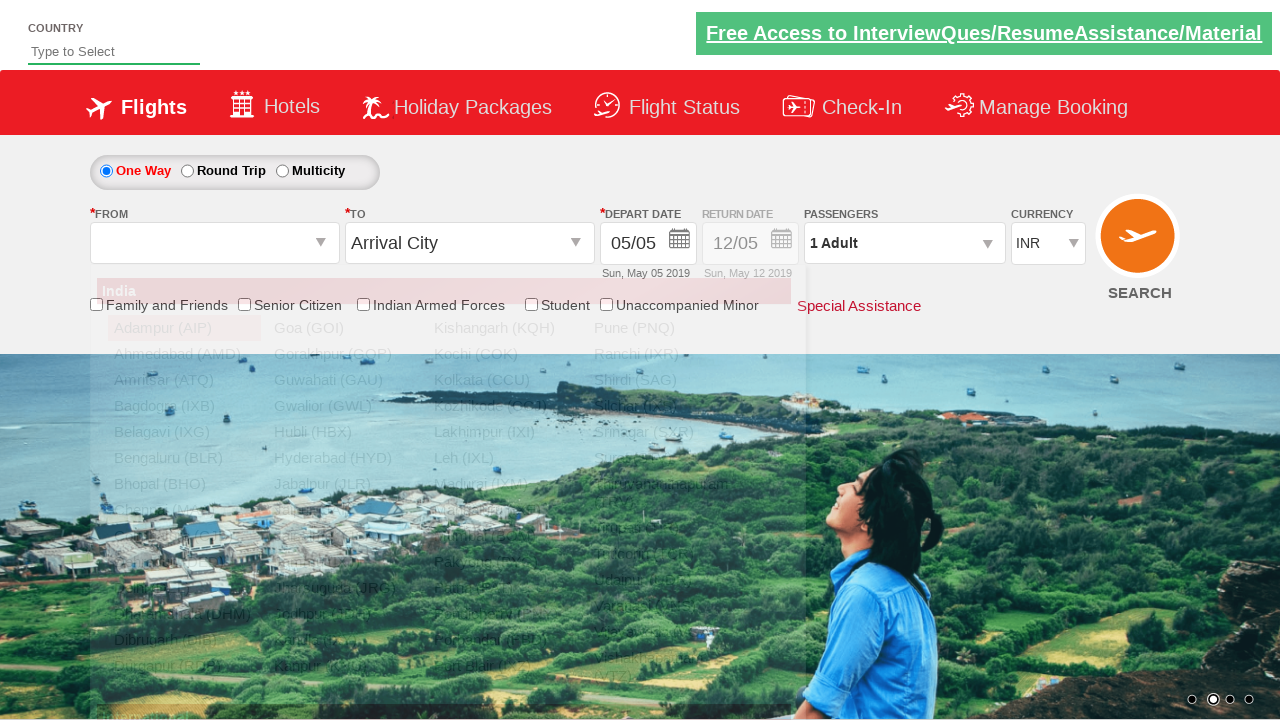

Selected Delhi (DEL) as origin airport at (184, 588) on a:has-text('Delhi (DEL)')
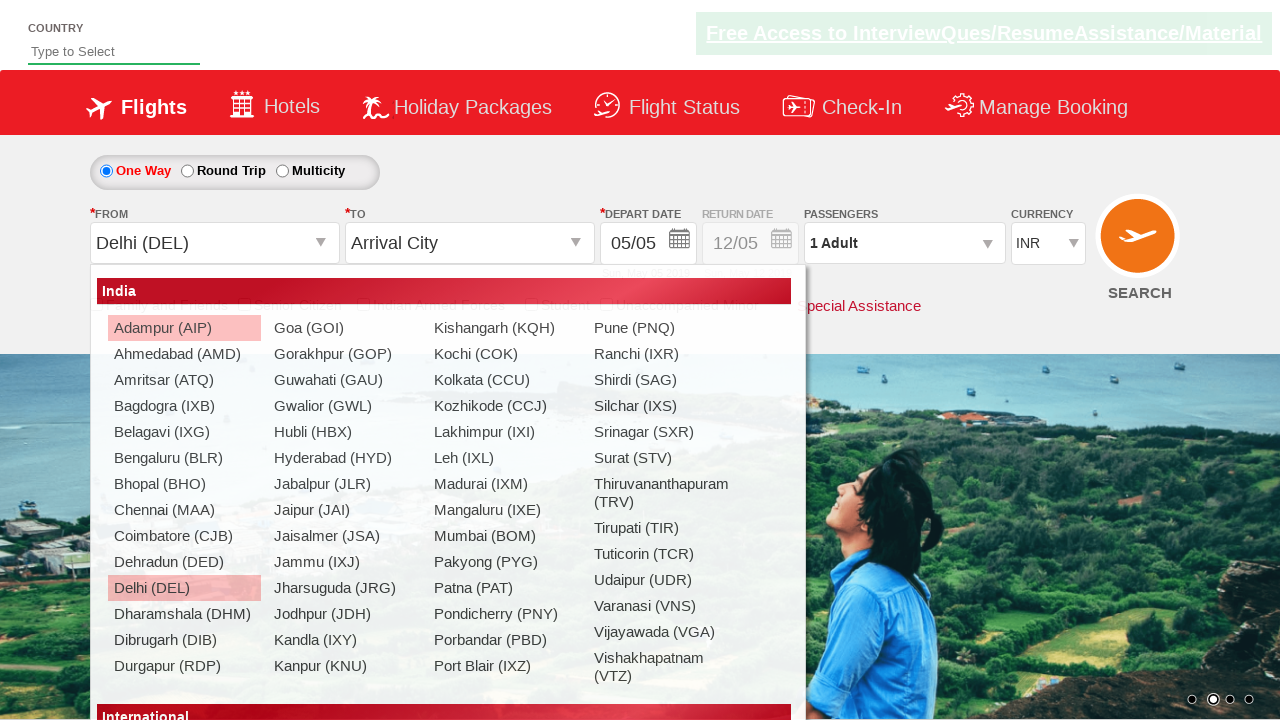

Waited for destination dropdown to be ready
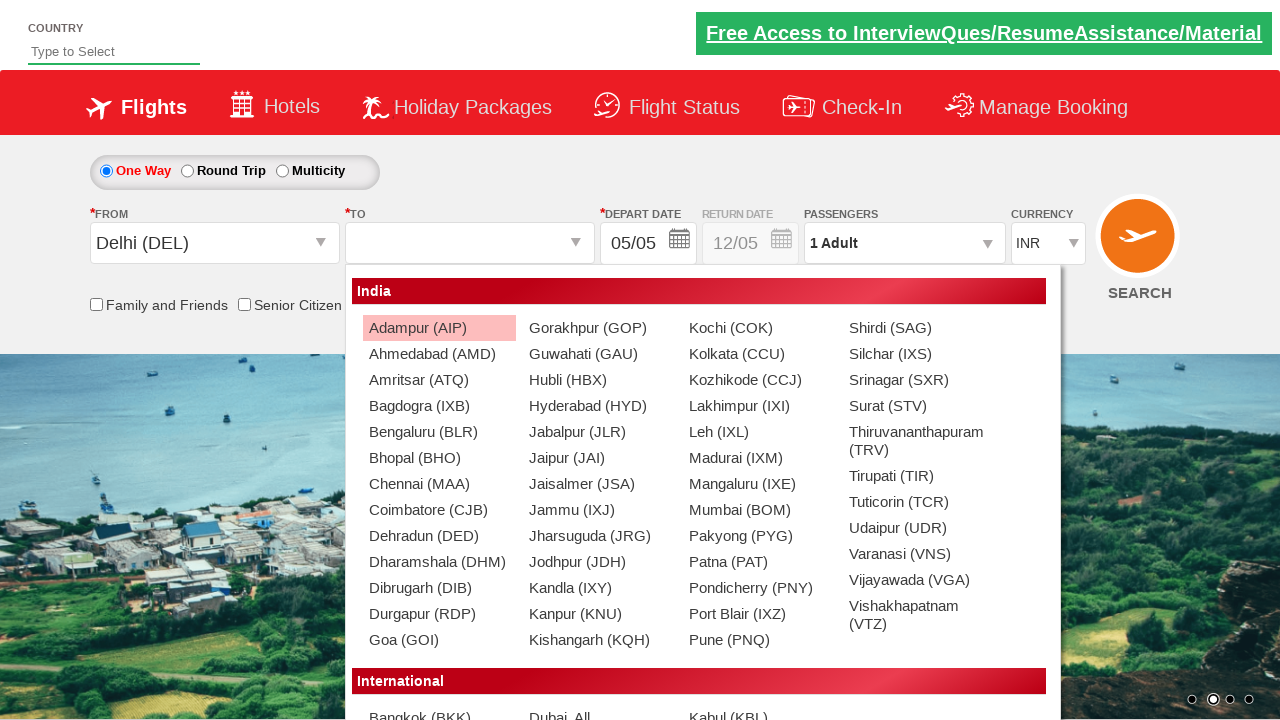

Selected Chennai (MAA) as destination airport at (439, 484) on #glsctl00_mainContent_ddl_destinationStation1_CTNR a[value='MAA']
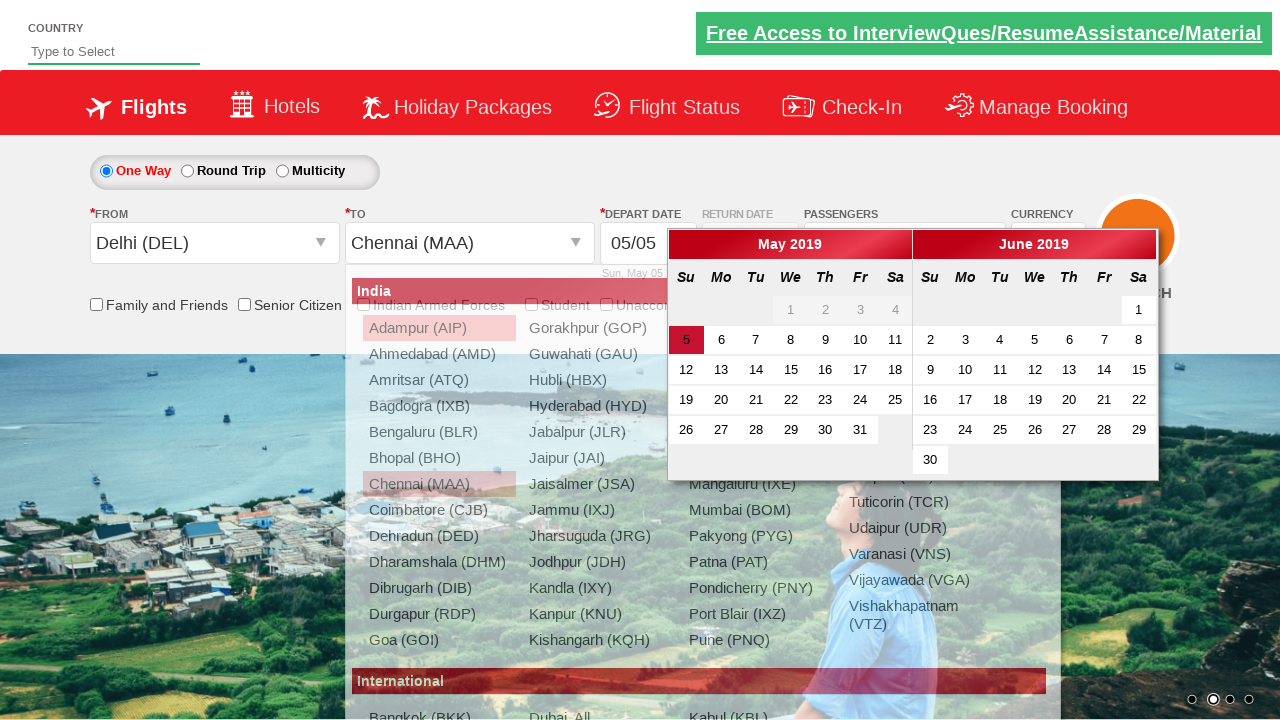

Selected 19th as departure date at (686, 400) on a:has-text('19')
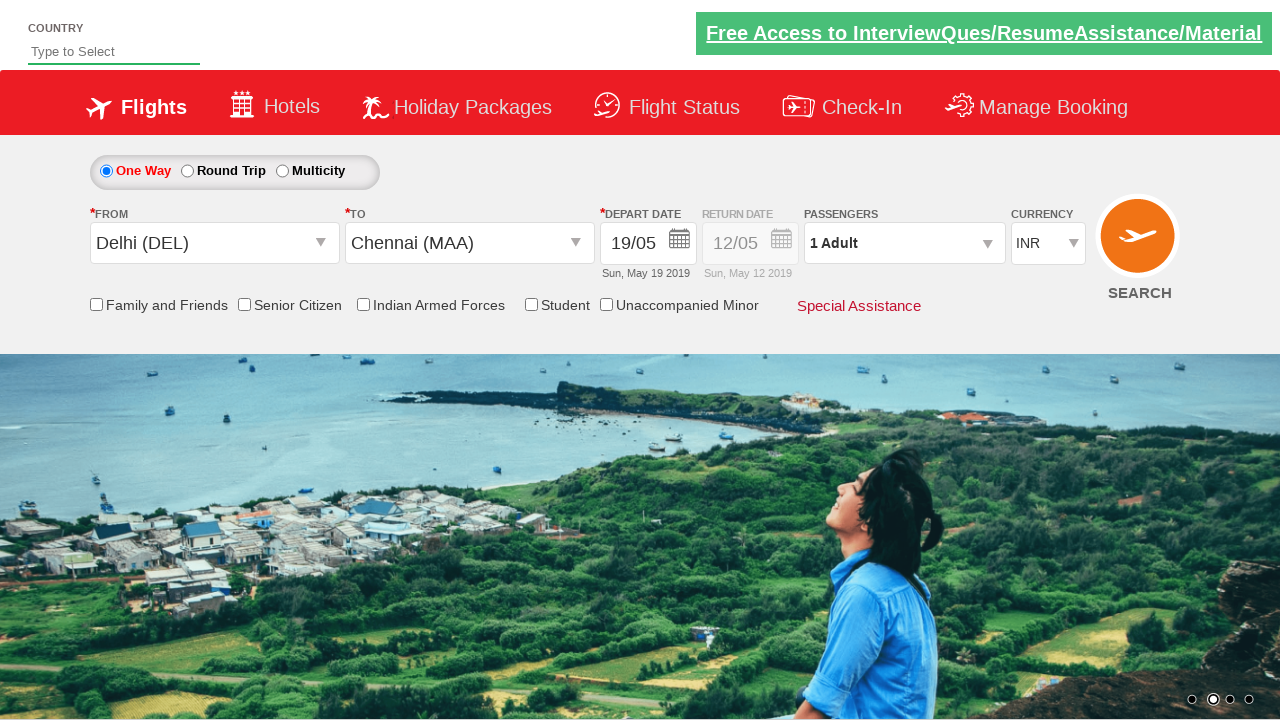

Selected round trip option at (187, 171) on #ctl00_mainContent_rbtnl_Trip_1
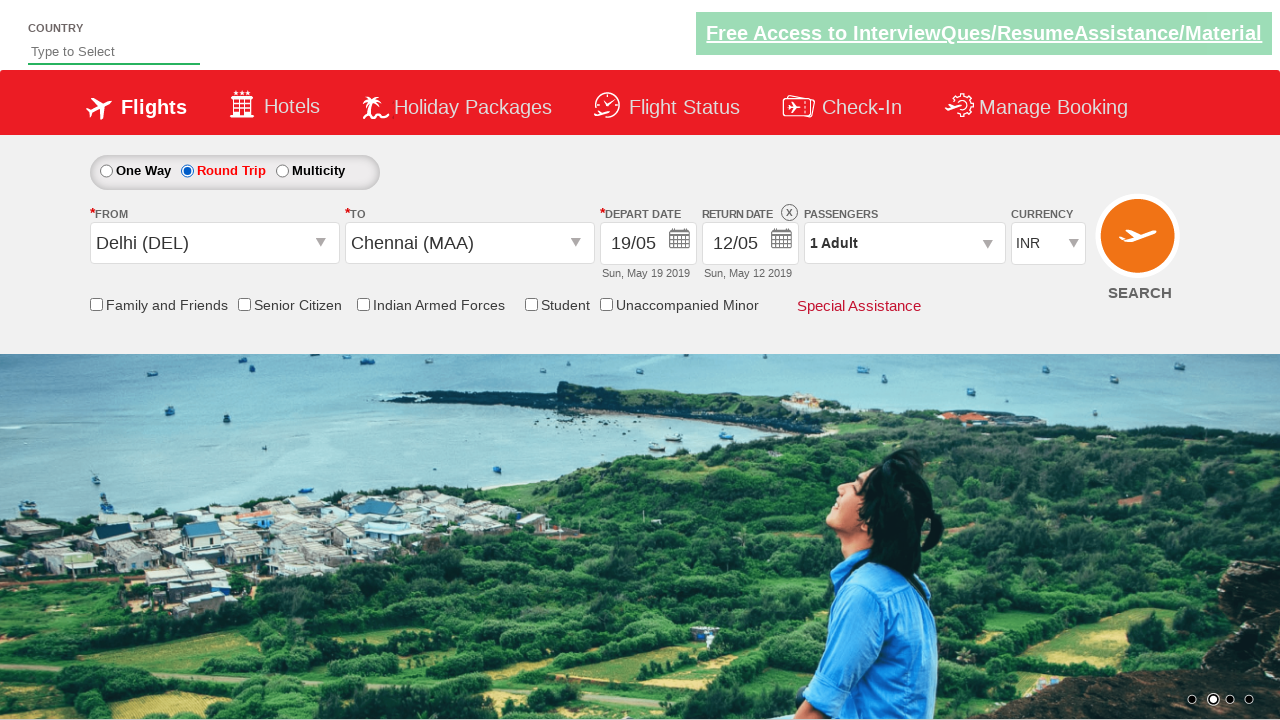

Retrieved return date div style attribute
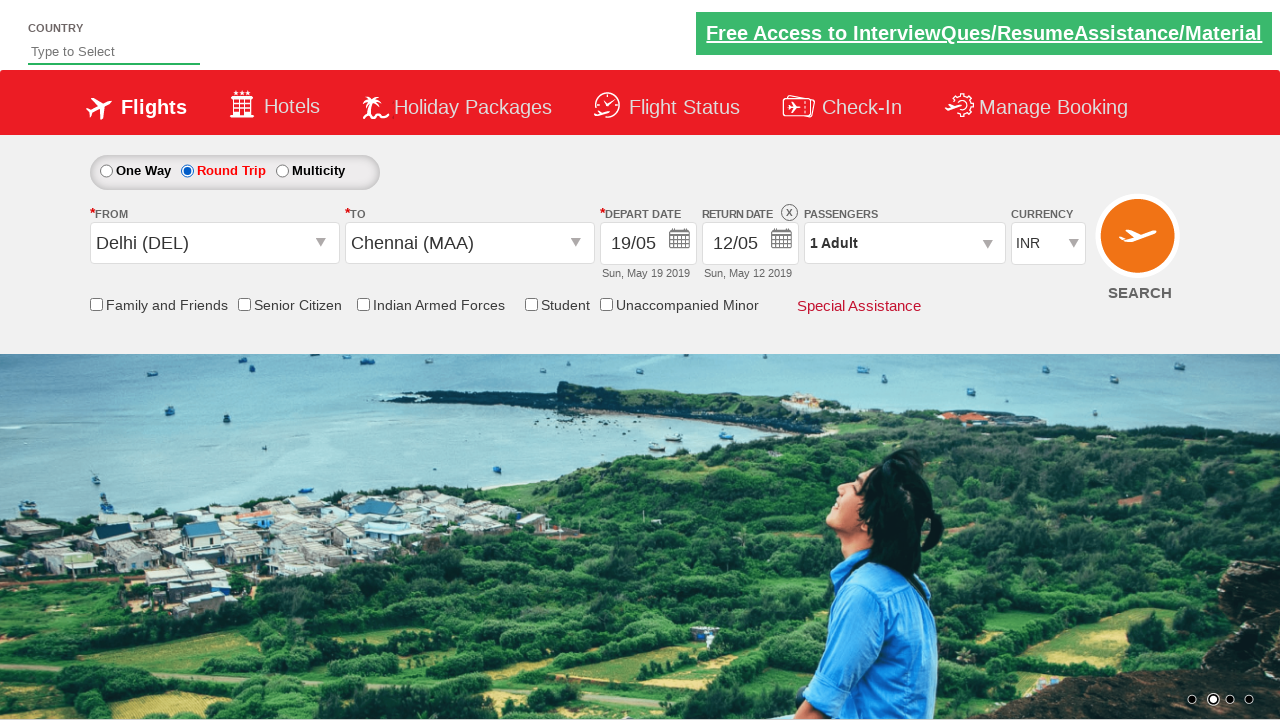

Verified return date div is disabled
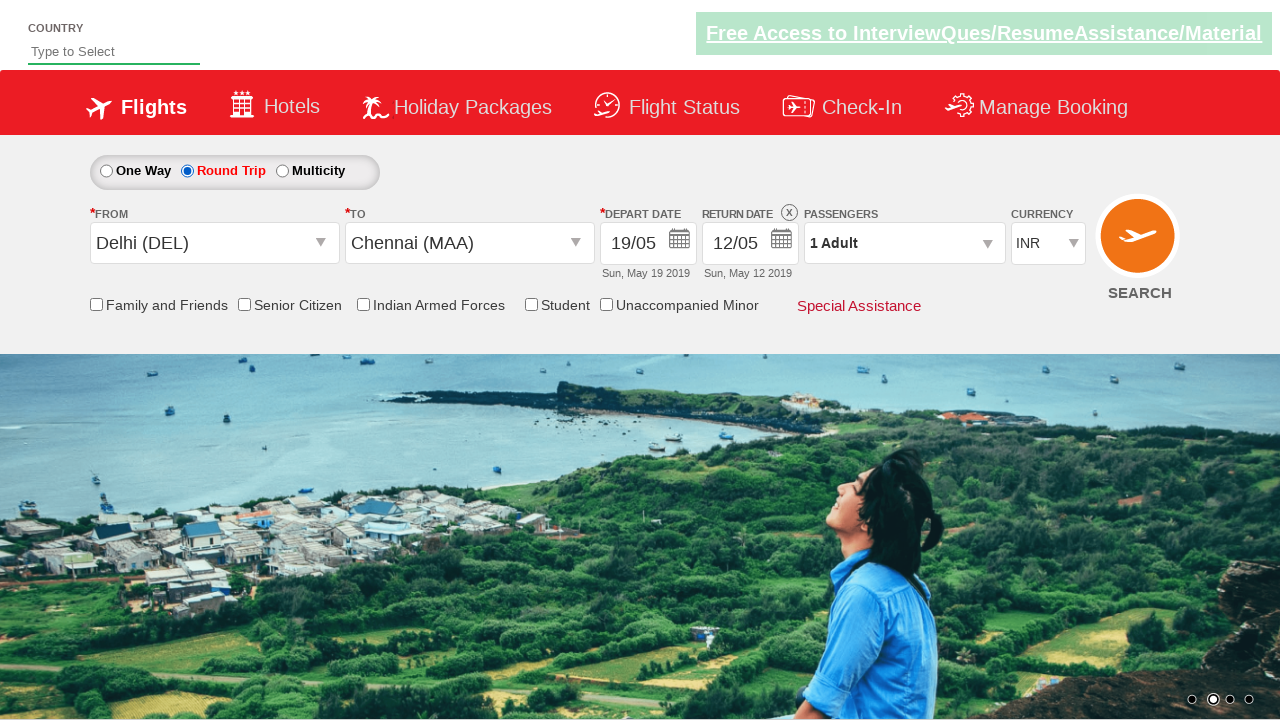

Clicked friends and family checkbox at (96, 304) on #ctl00_mainContent_chk_friendsandfamily
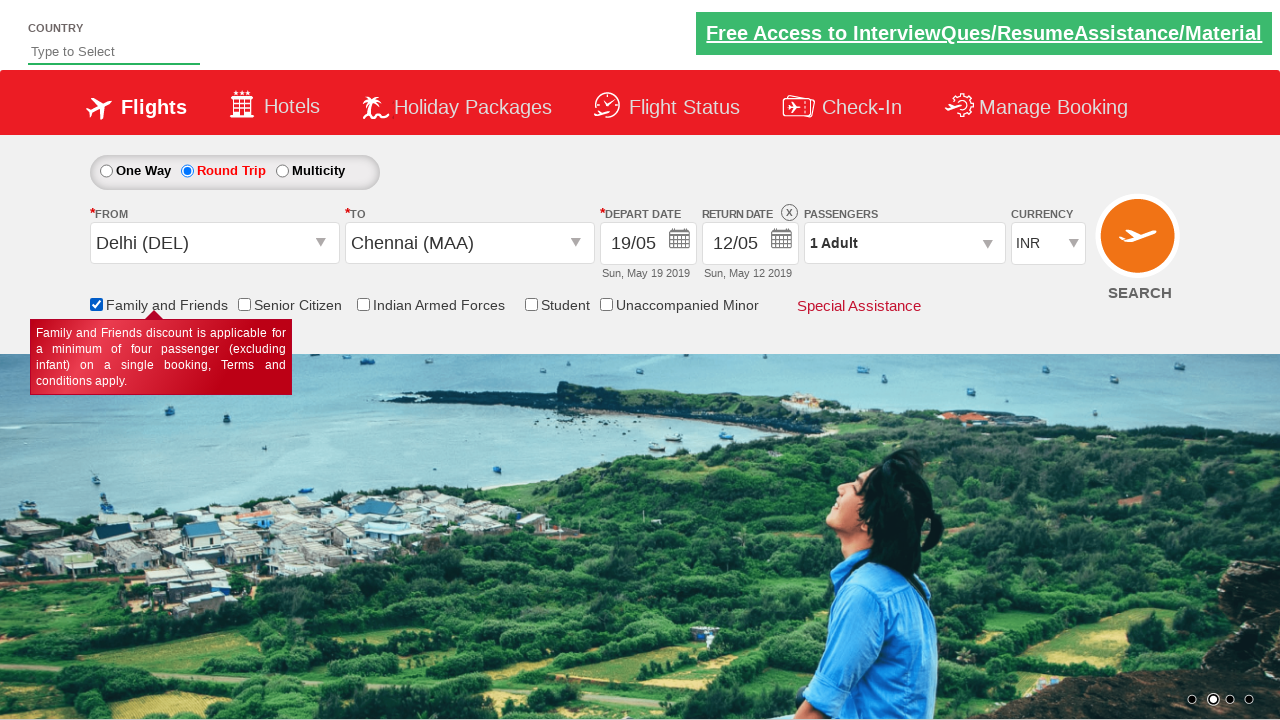

Clicked passenger info dropdown at (904, 243) on #divpaxinfo
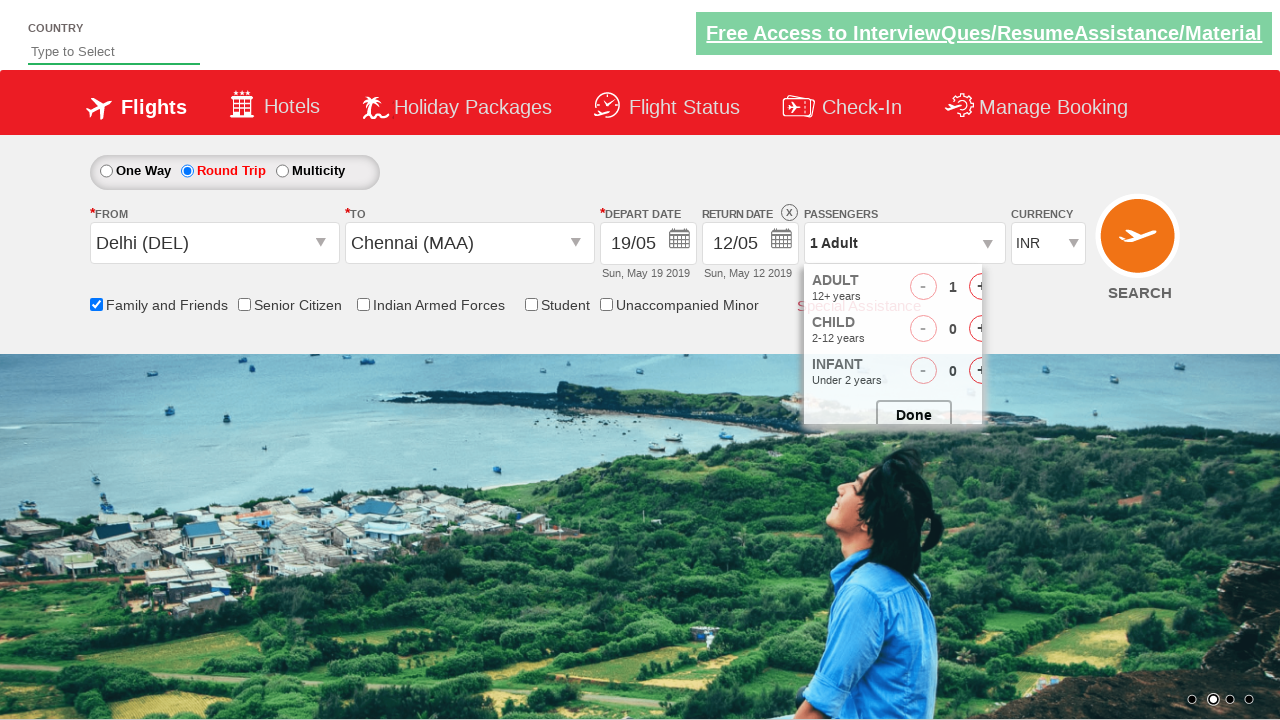

Waited for passenger dropdown to open
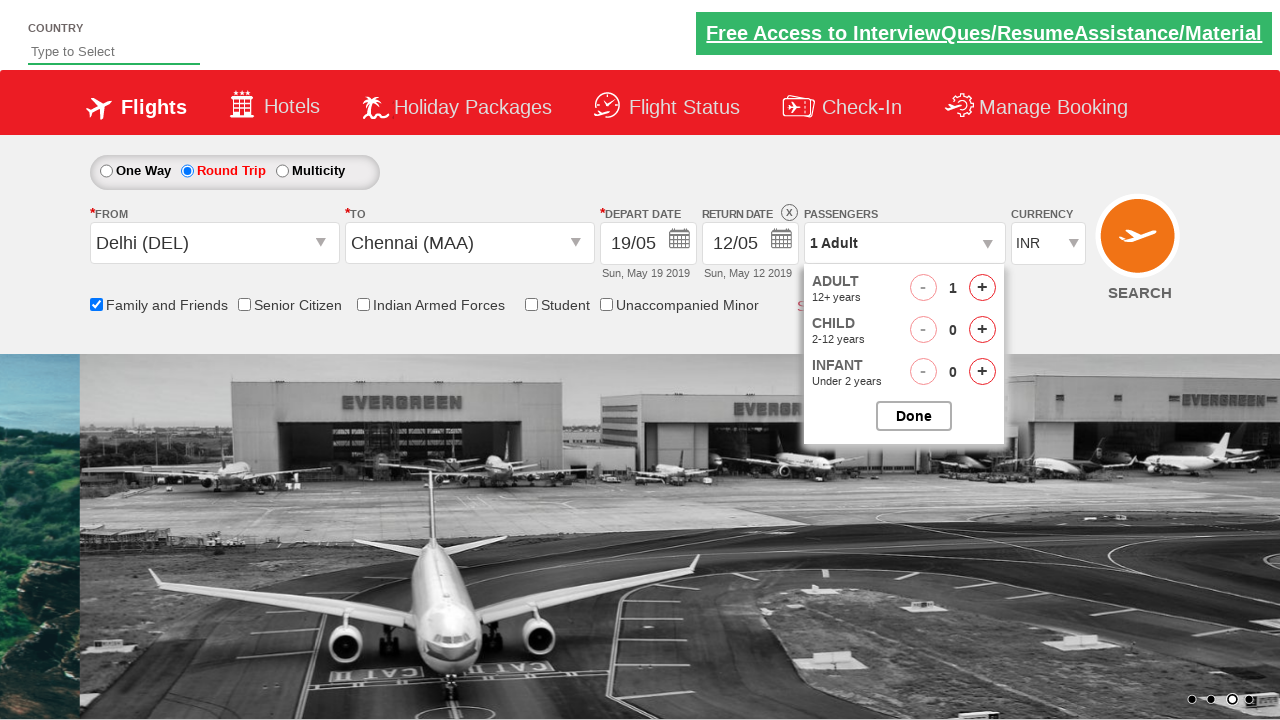

Incremented adult passenger count (iteration 1 of 4) at (982, 288) on #hrefIncAdt
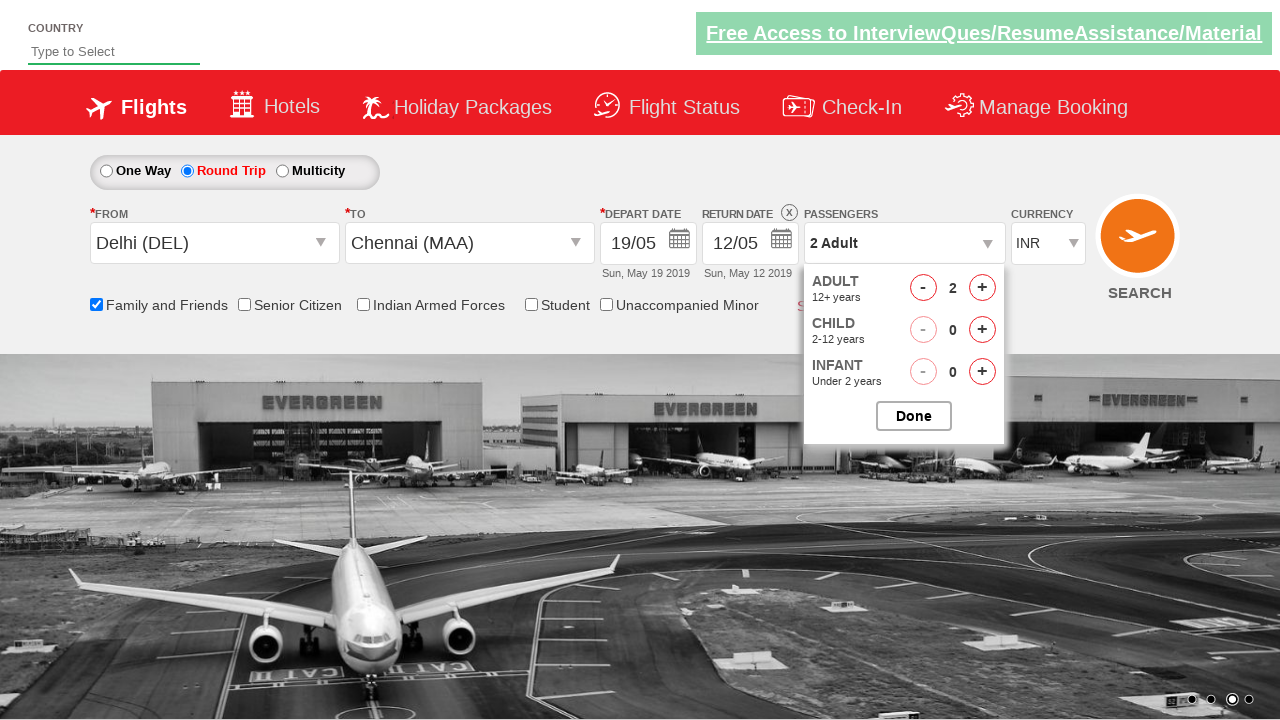

Incremented adult passenger count (iteration 2 of 4) at (982, 288) on #hrefIncAdt
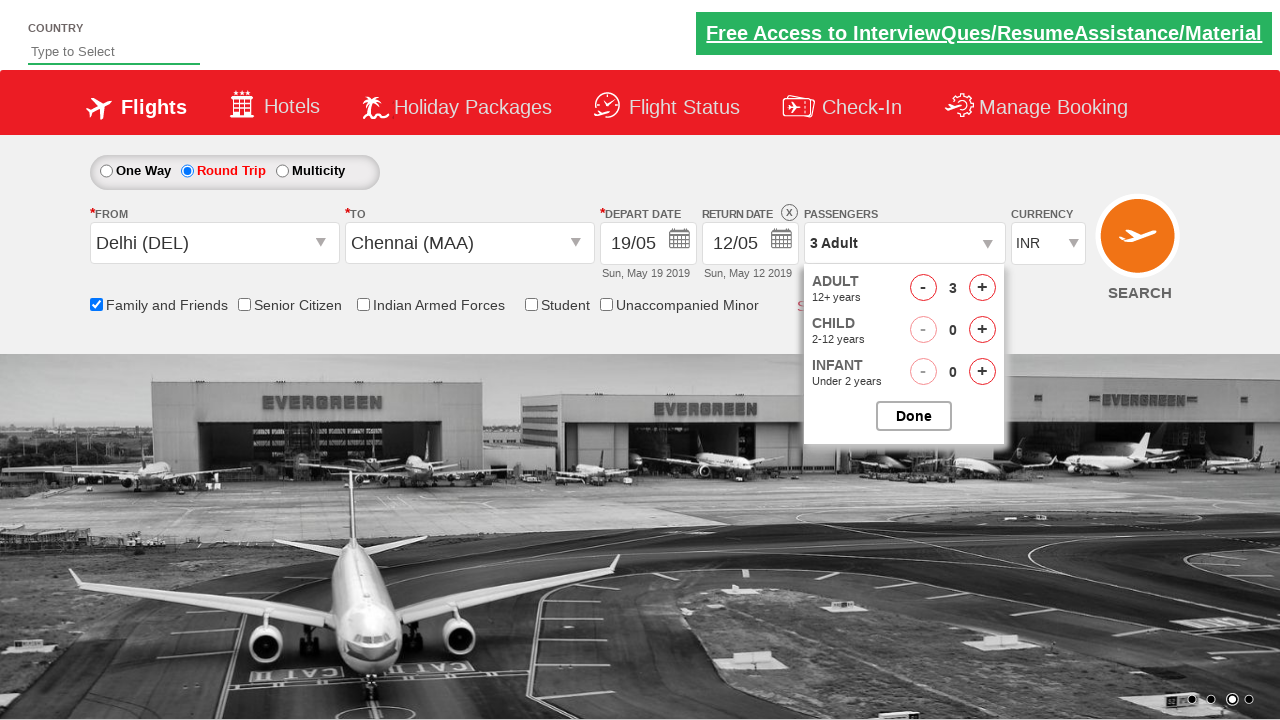

Incremented adult passenger count (iteration 3 of 4) at (982, 288) on #hrefIncAdt
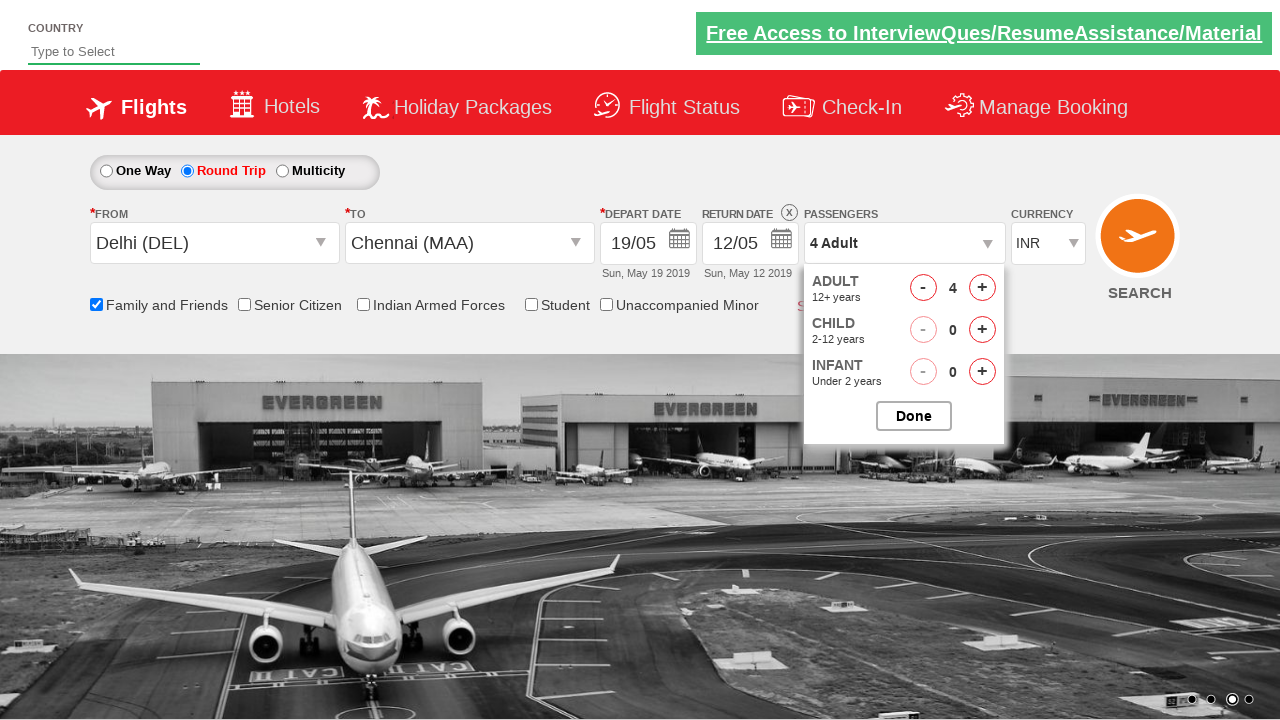

Incremented adult passenger count (iteration 4 of 4) at (982, 288) on #hrefIncAdt
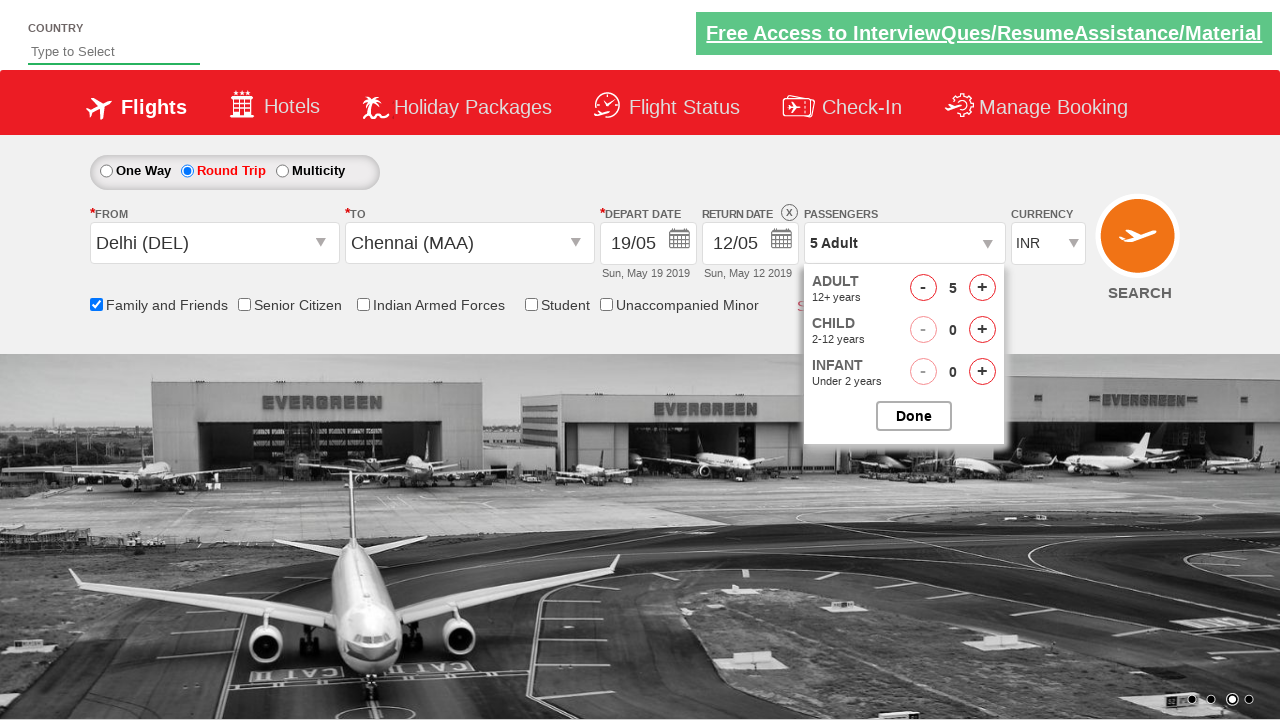

Closed passenger options dropdown at (914, 416) on #btnclosepaxoption
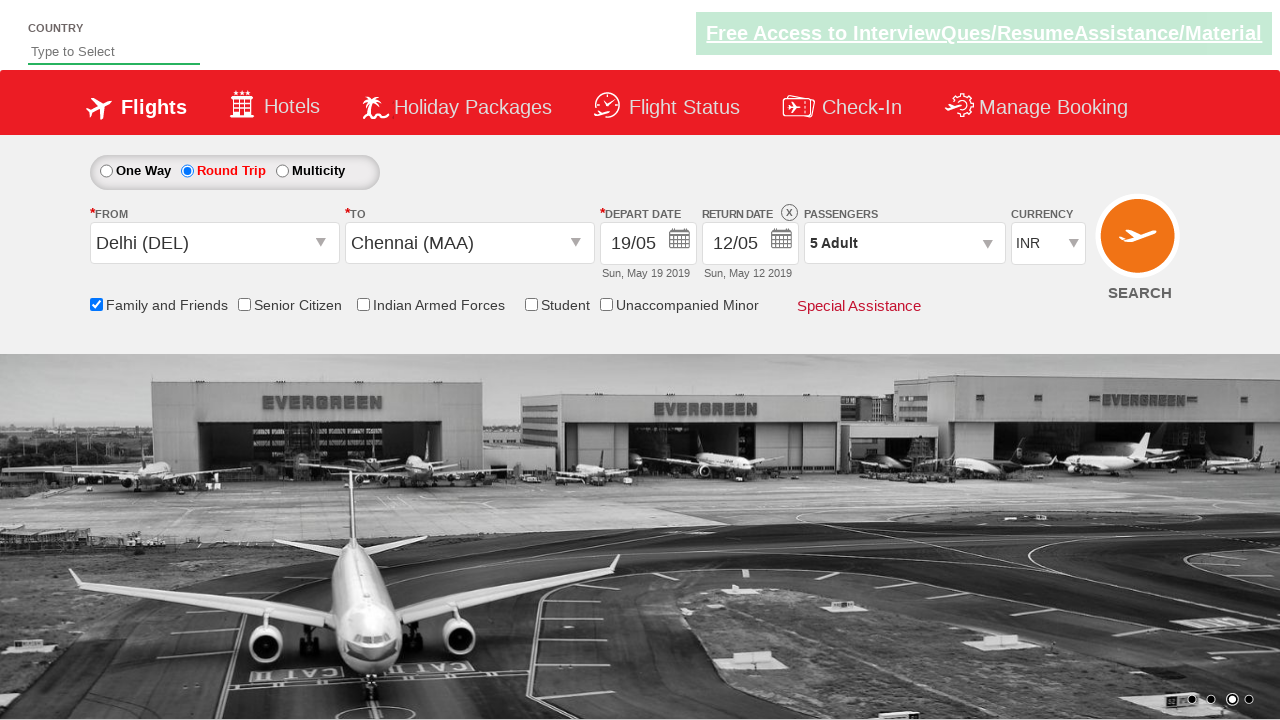

Clicked Find Flights button to submit flight search at (1140, 245) on #ctl00_mainContent_btn_FindFlights
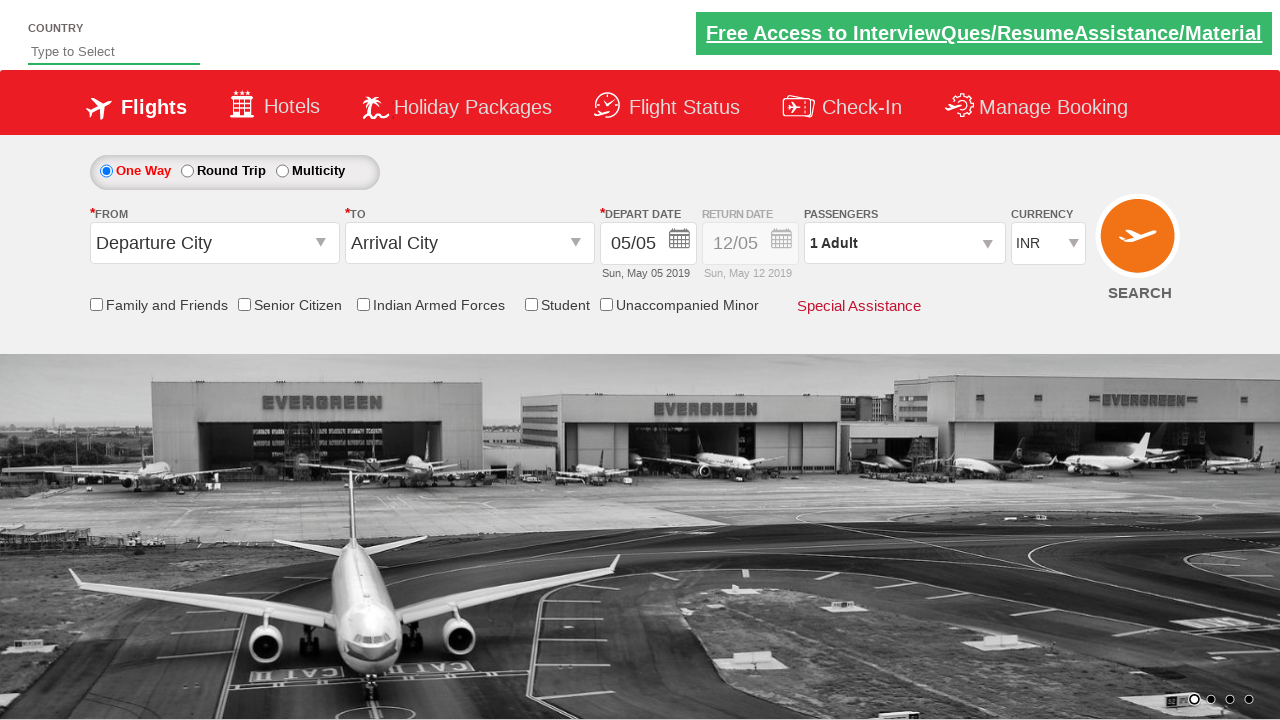

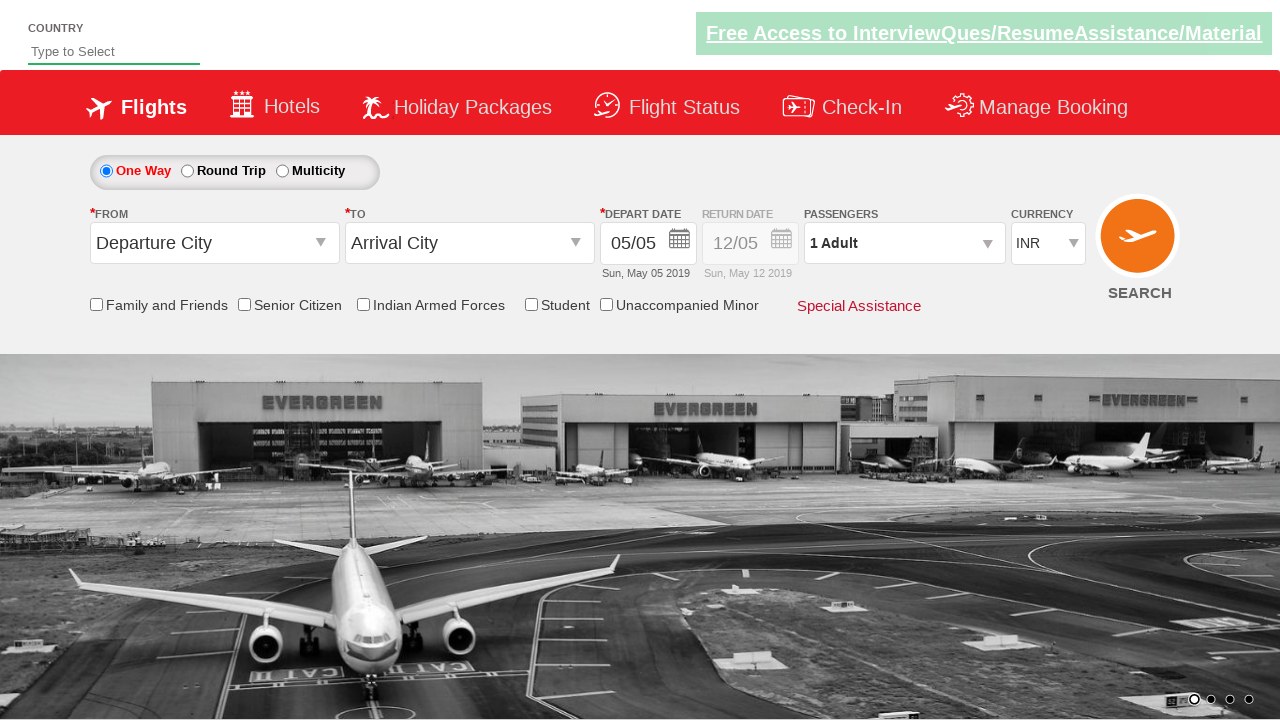